Tests A/B test opt-out by adding an opt-out cookie on the homepage before navigating to the split test page, then verifying the page shows "No A/B Test".

Starting URL: http://the-internet.herokuapp.com

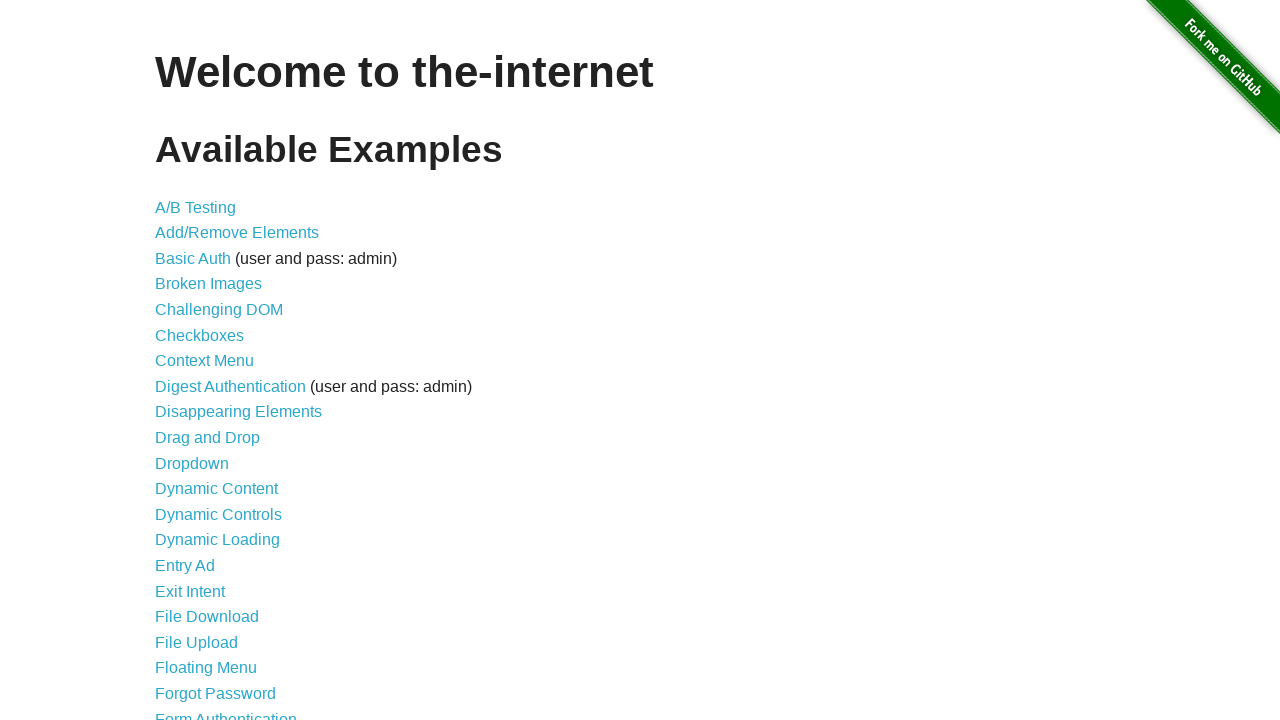

Added optimizelyOptOut cookie to opt out of A/B test on homepage
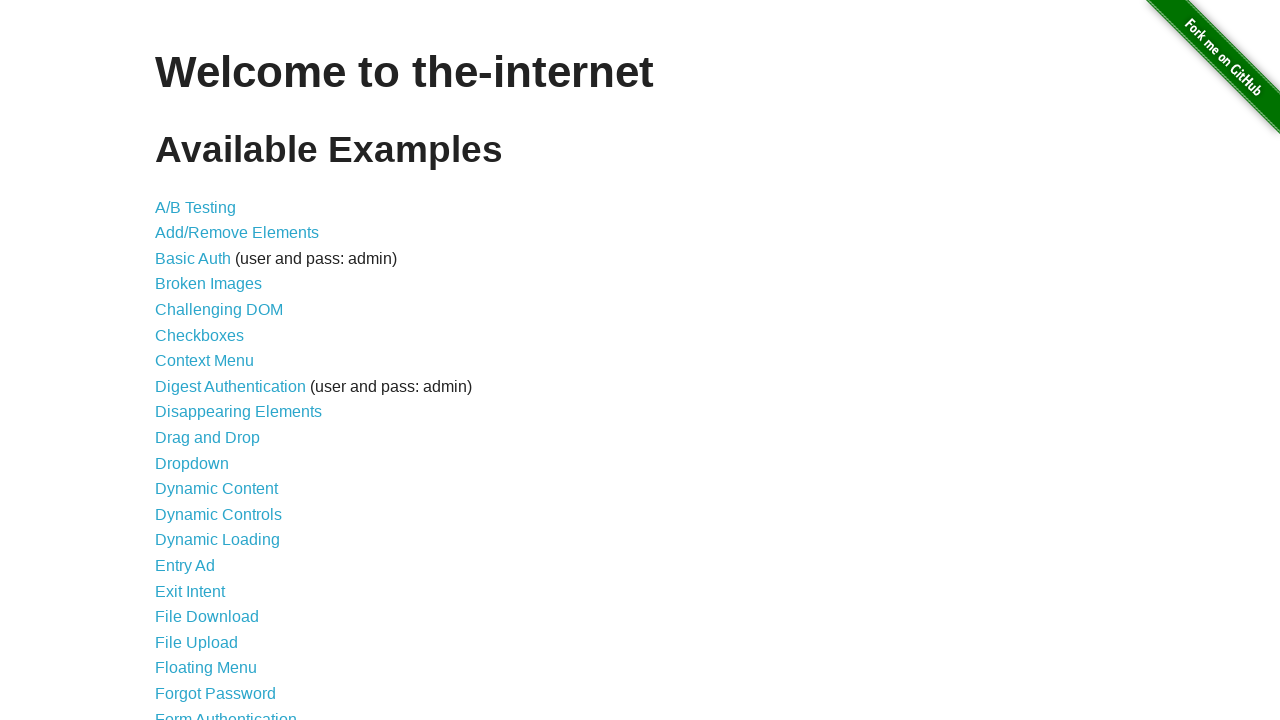

Navigated to A/B test page
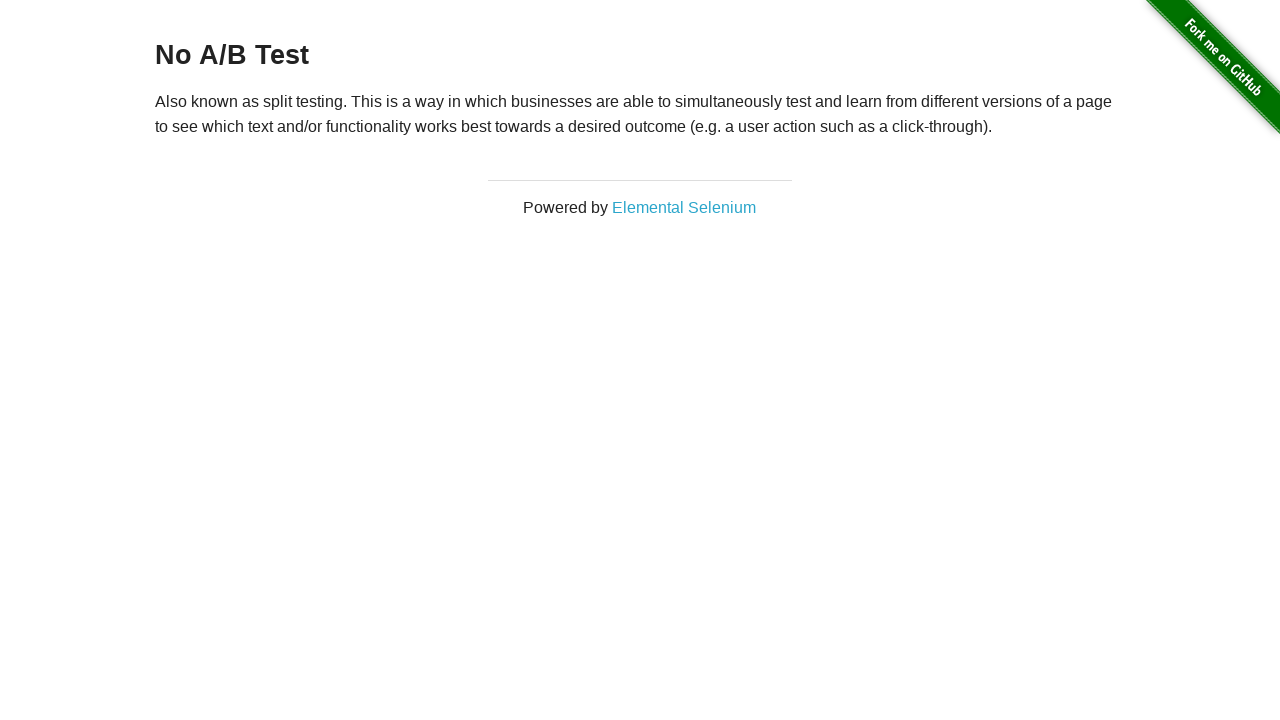

Retrieved heading text from A/B test page
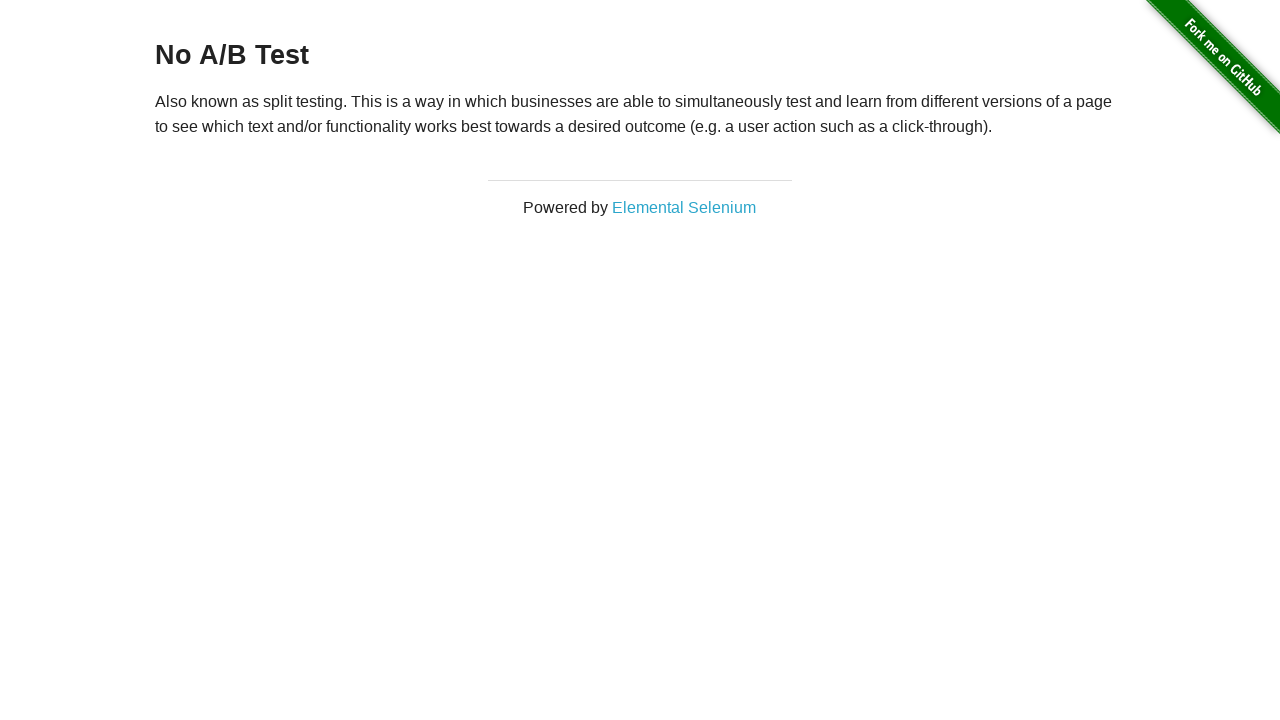

Verified heading text is 'No A/B Test', confirming opt-out cookie works
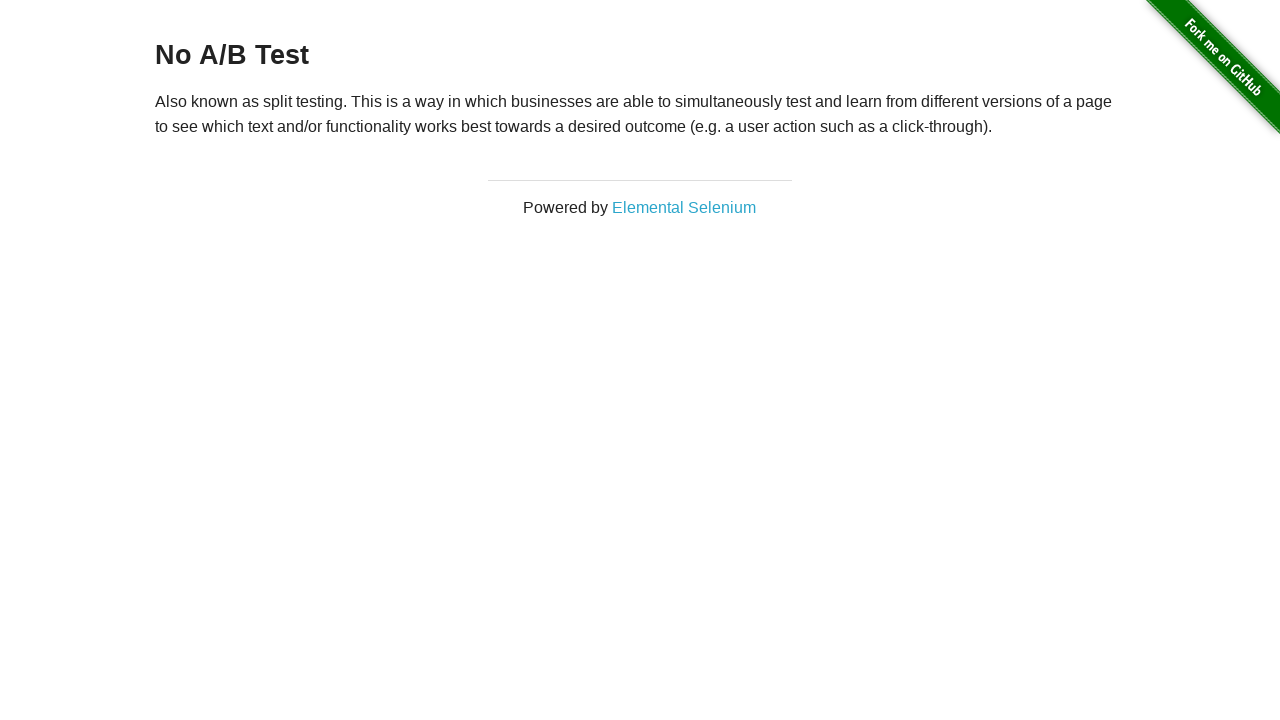

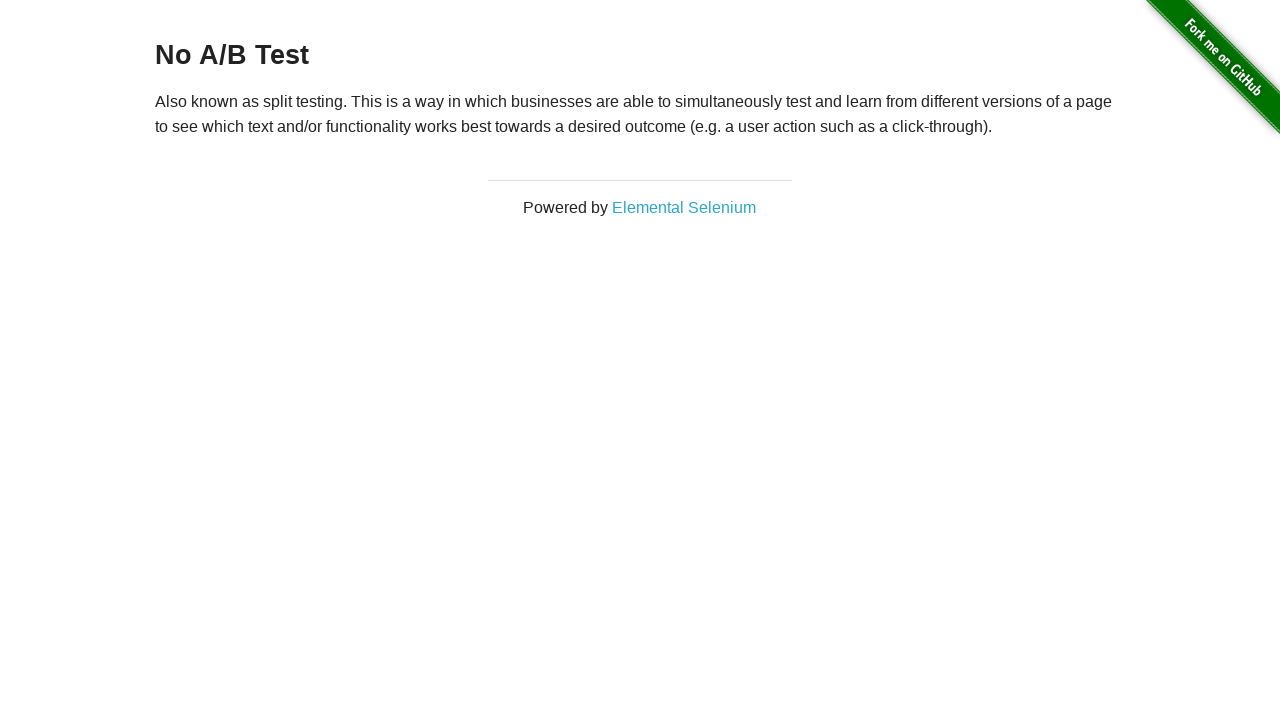